Tests page interrogation by navigating to OpenCart demo site and verifying the page title, current URL, and checking that the page contains expected content like "Featured".

Starting URL: https://demo.opencart.com/

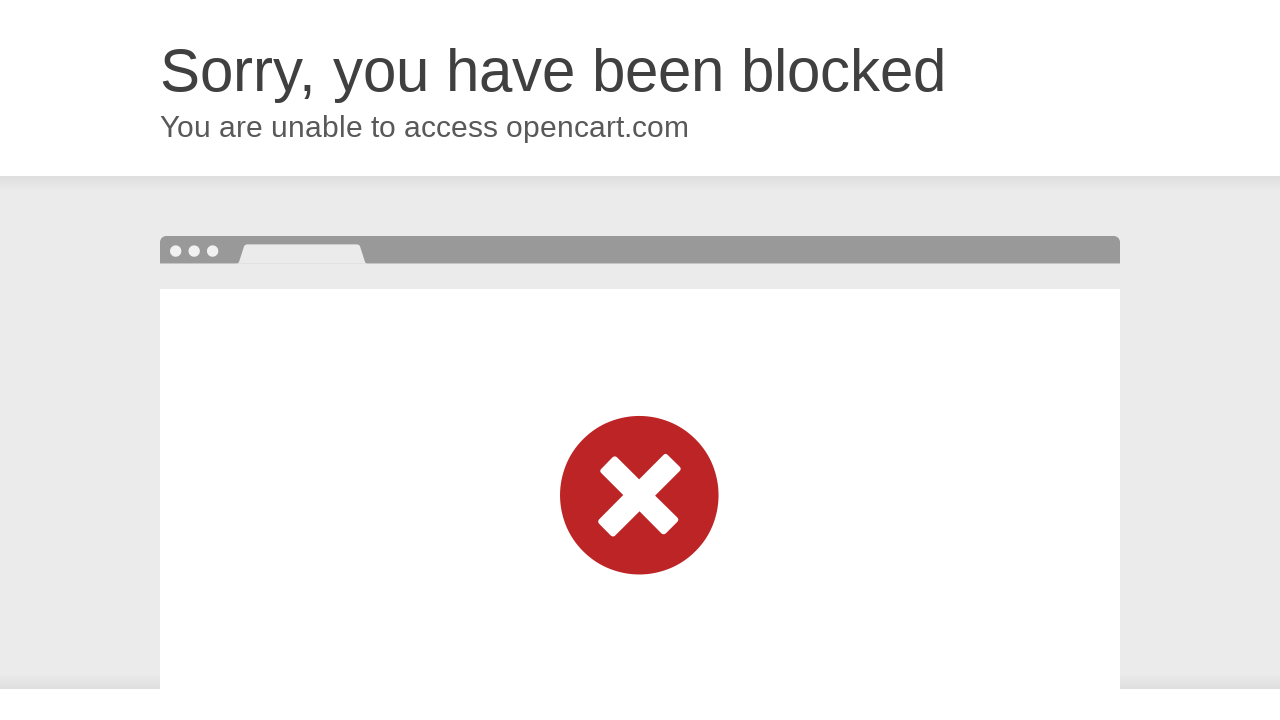

Set viewport size to 1920x1080
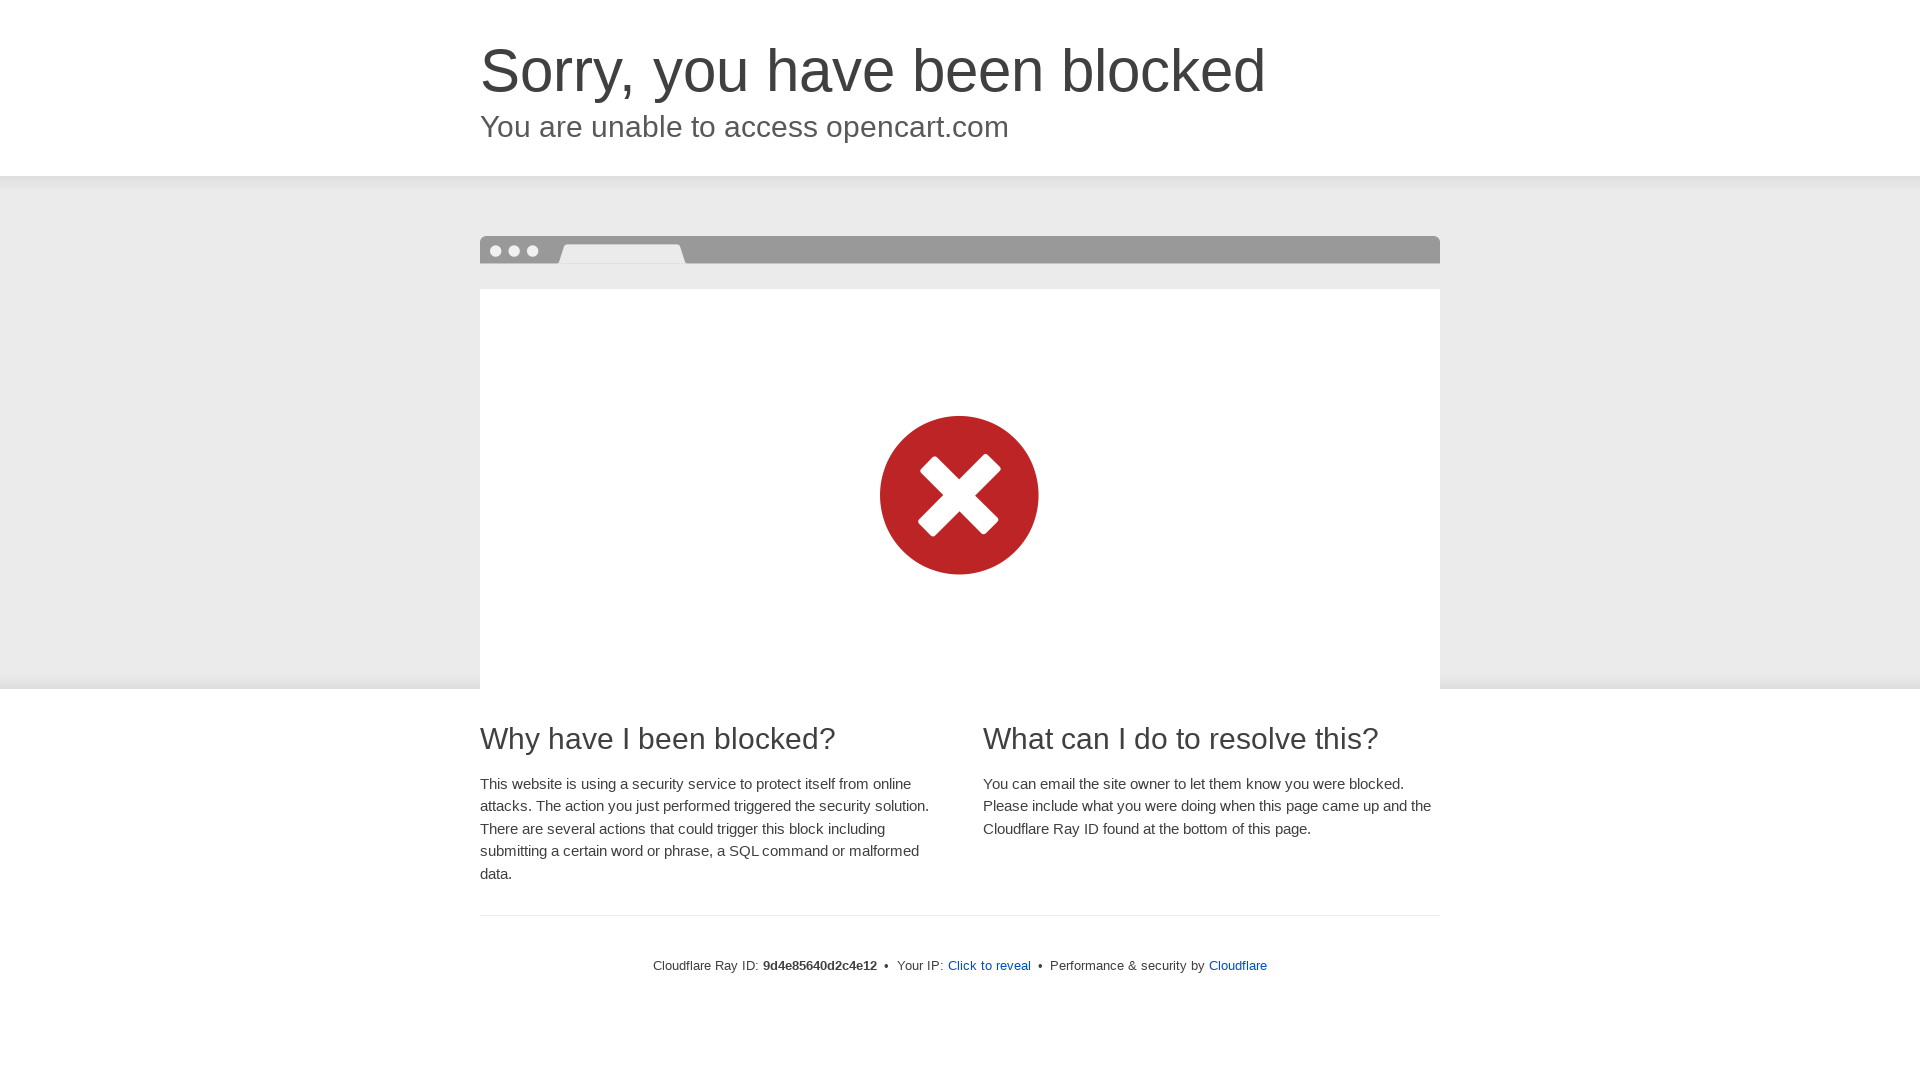

Waited for page to reach networkidle state
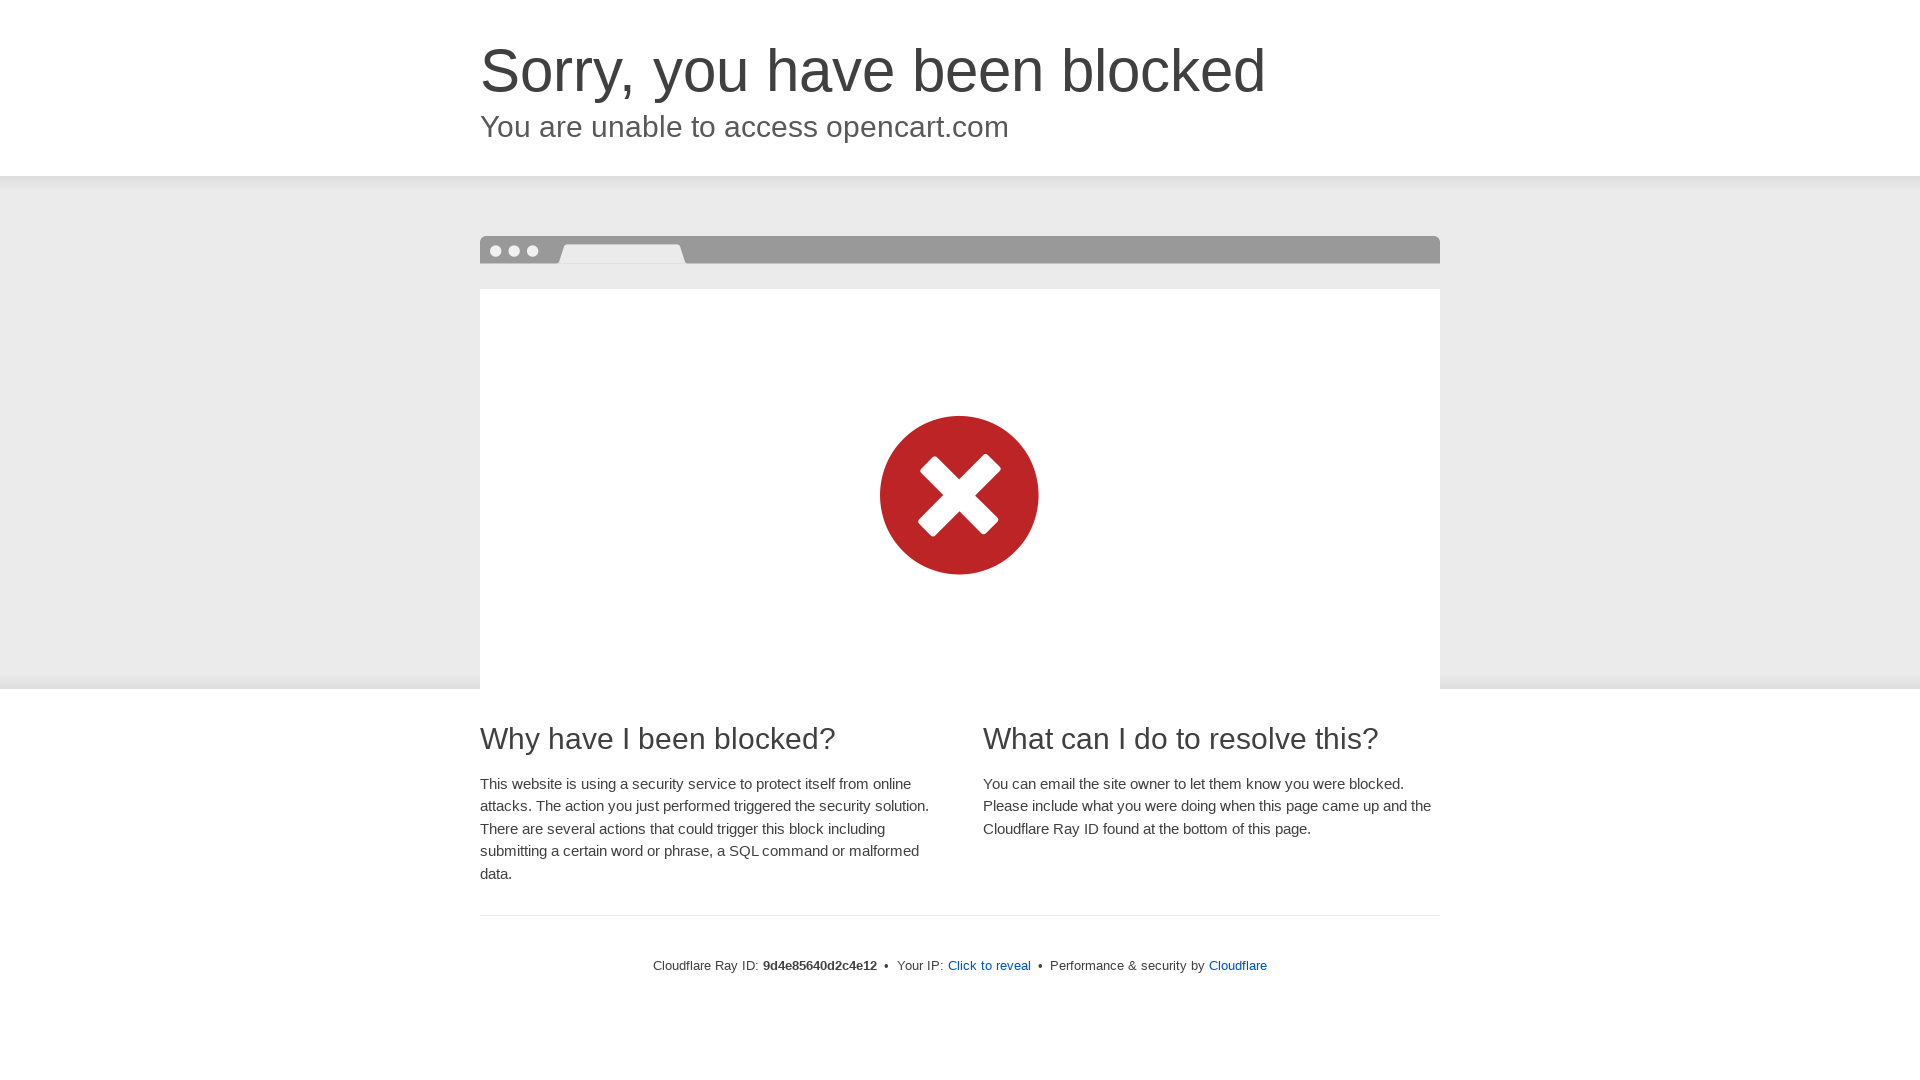

Retrieved page title: Attention Required! | Cloudflare
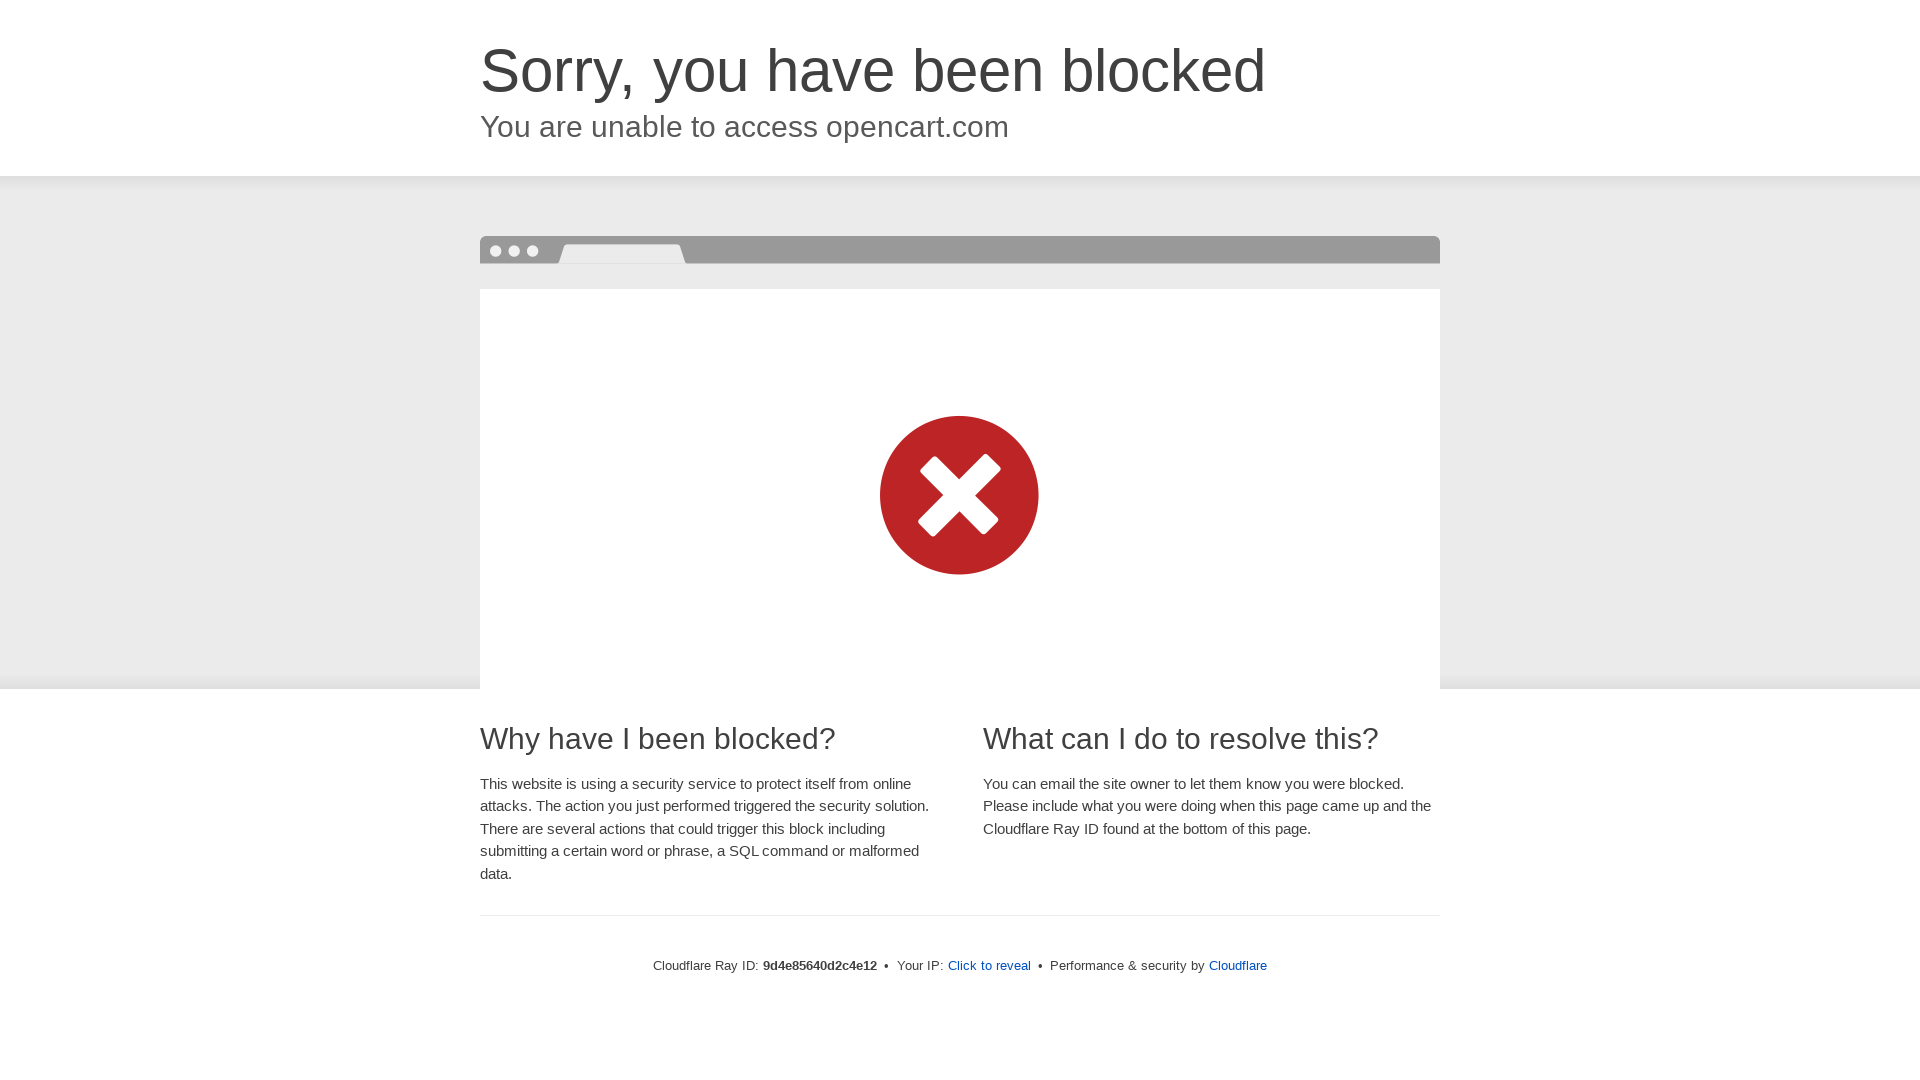

Retrieved current URL: https://demo.opencart.com/
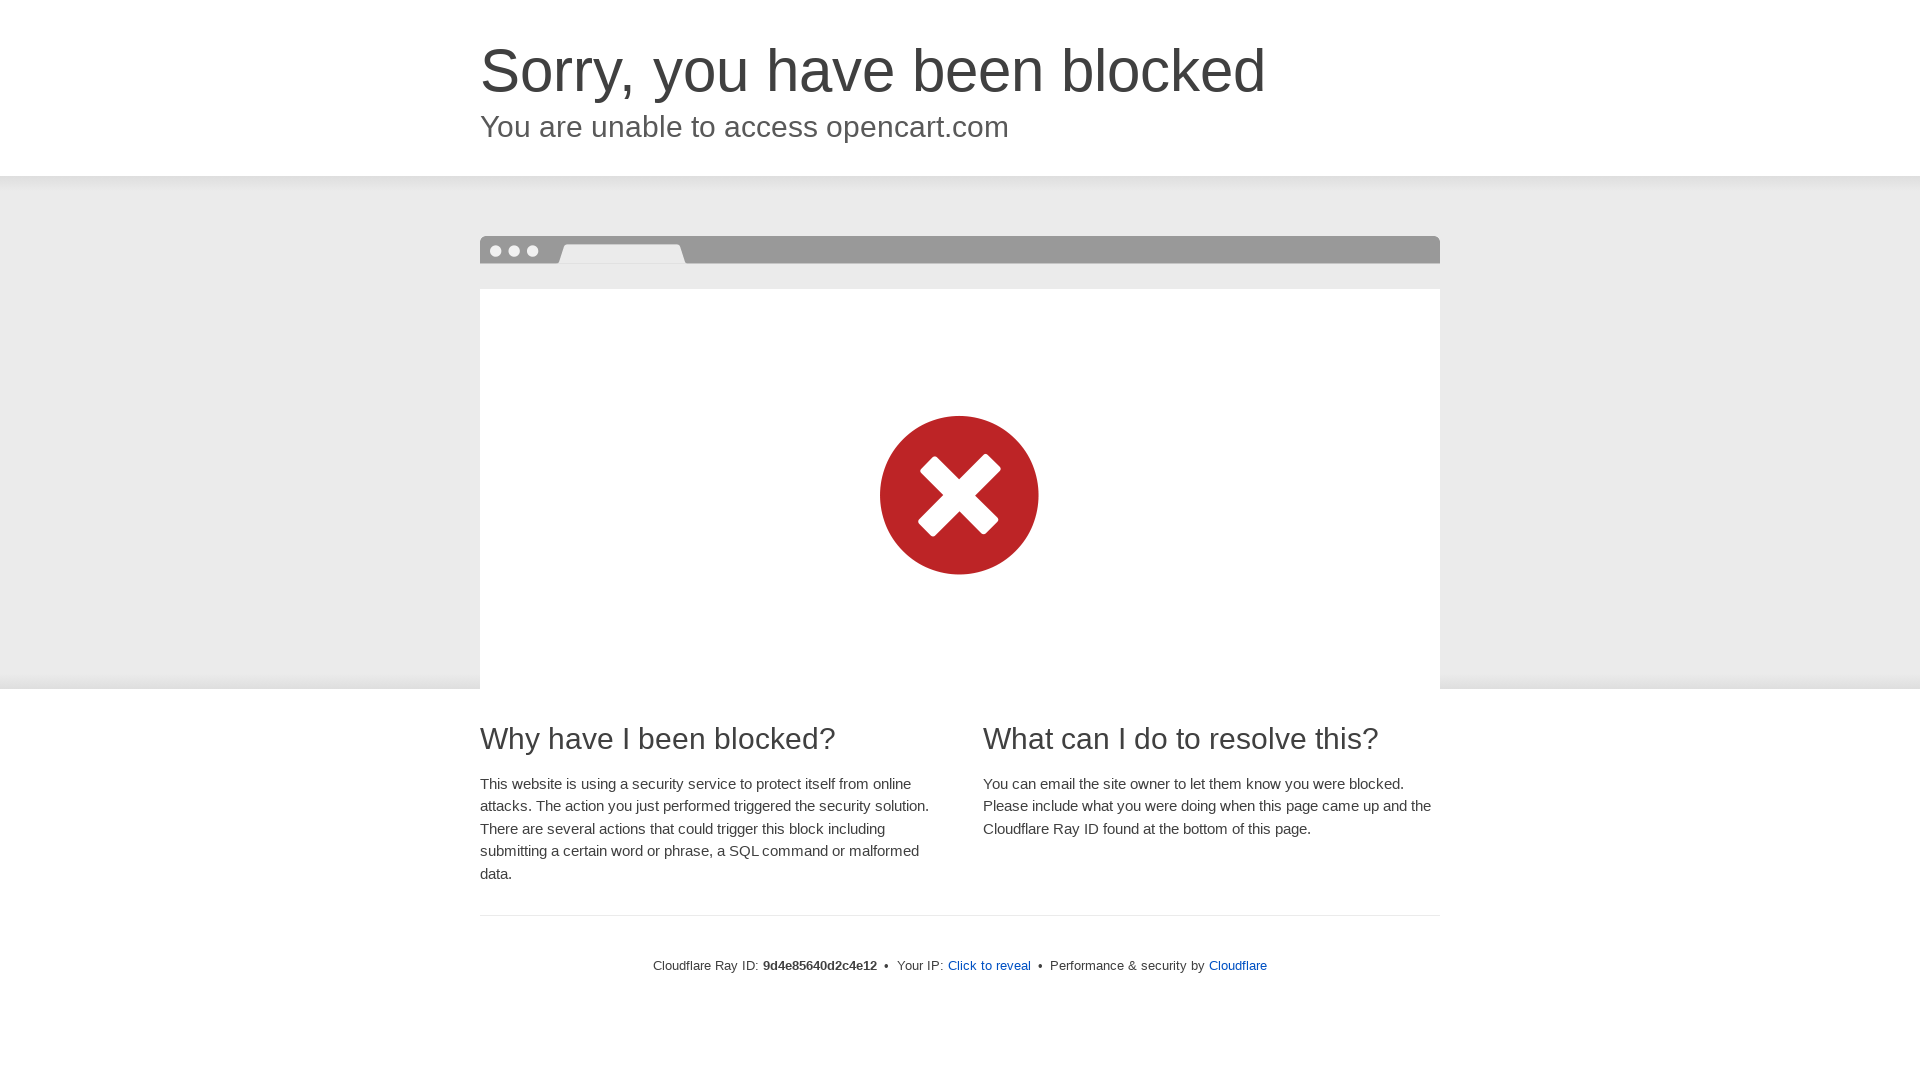

Retrieved page DOM content
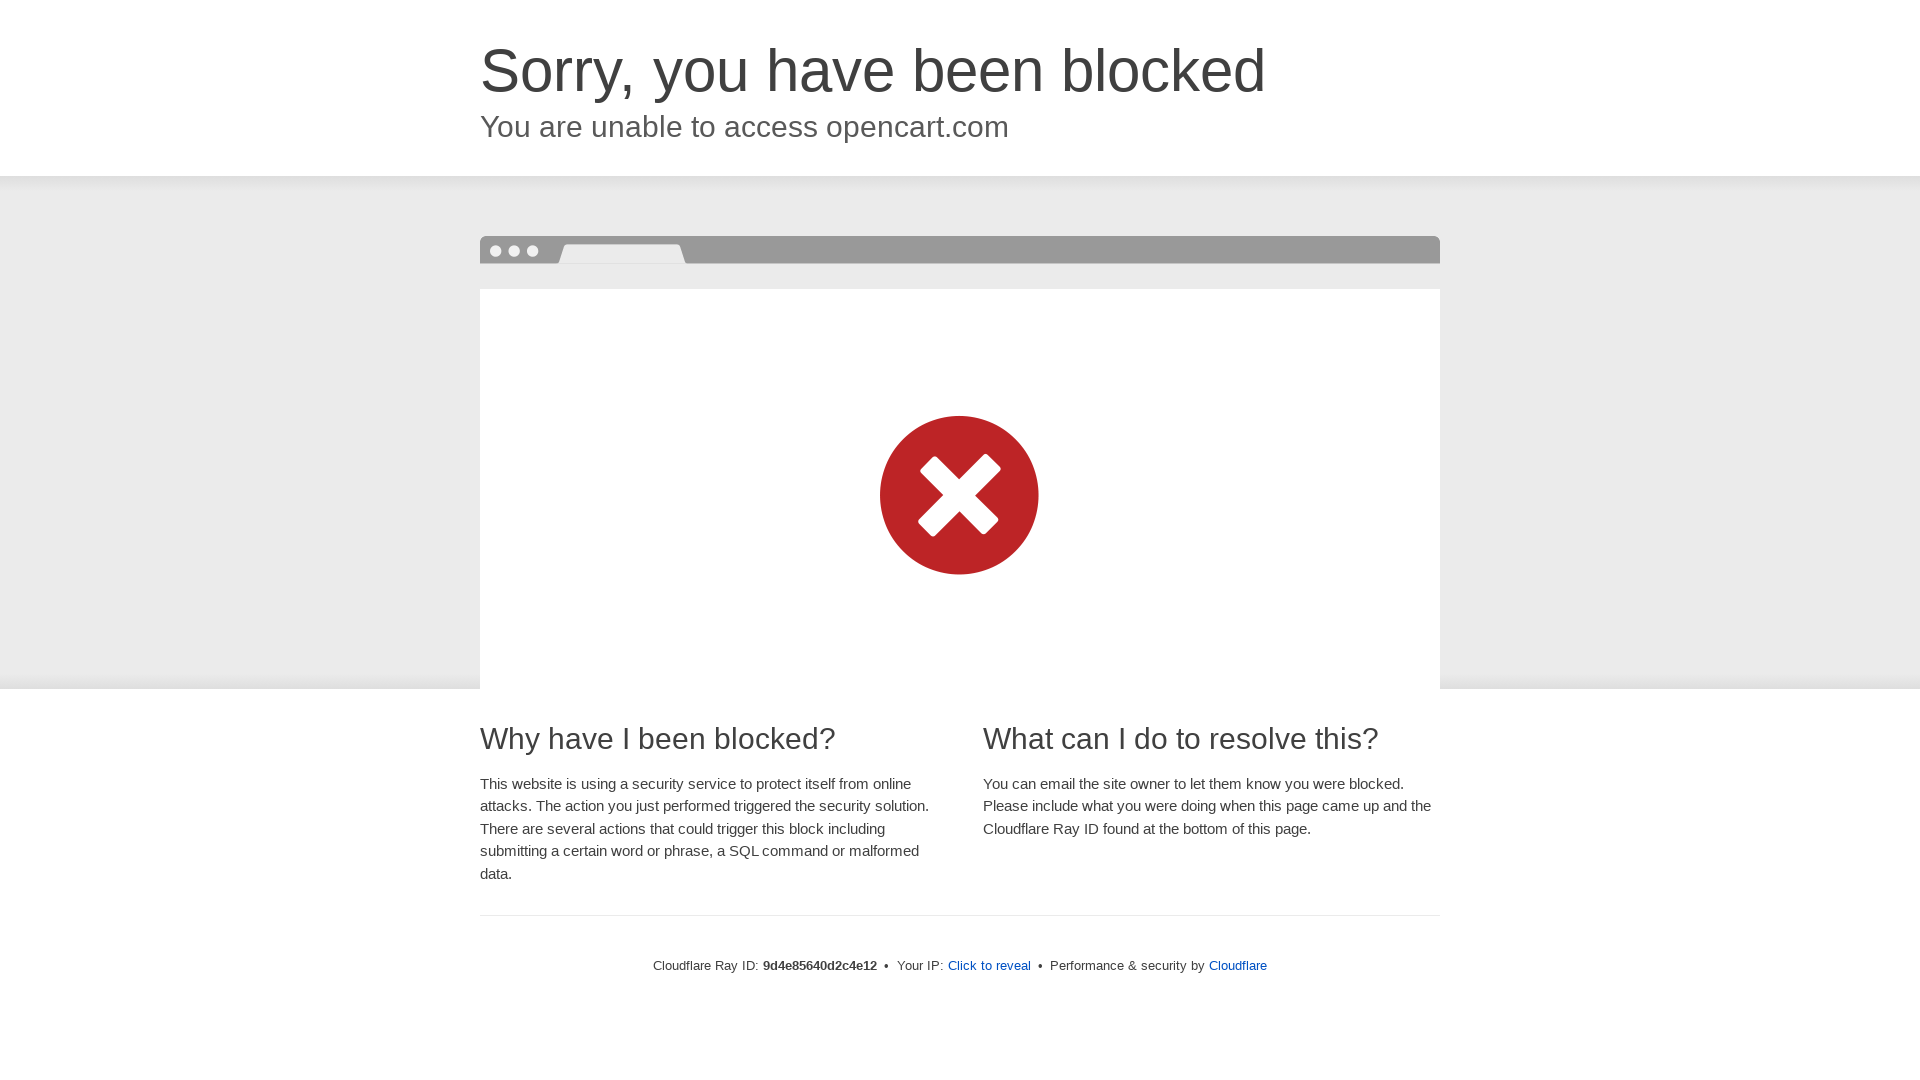

Page title verification failed - expected 'Your Store'
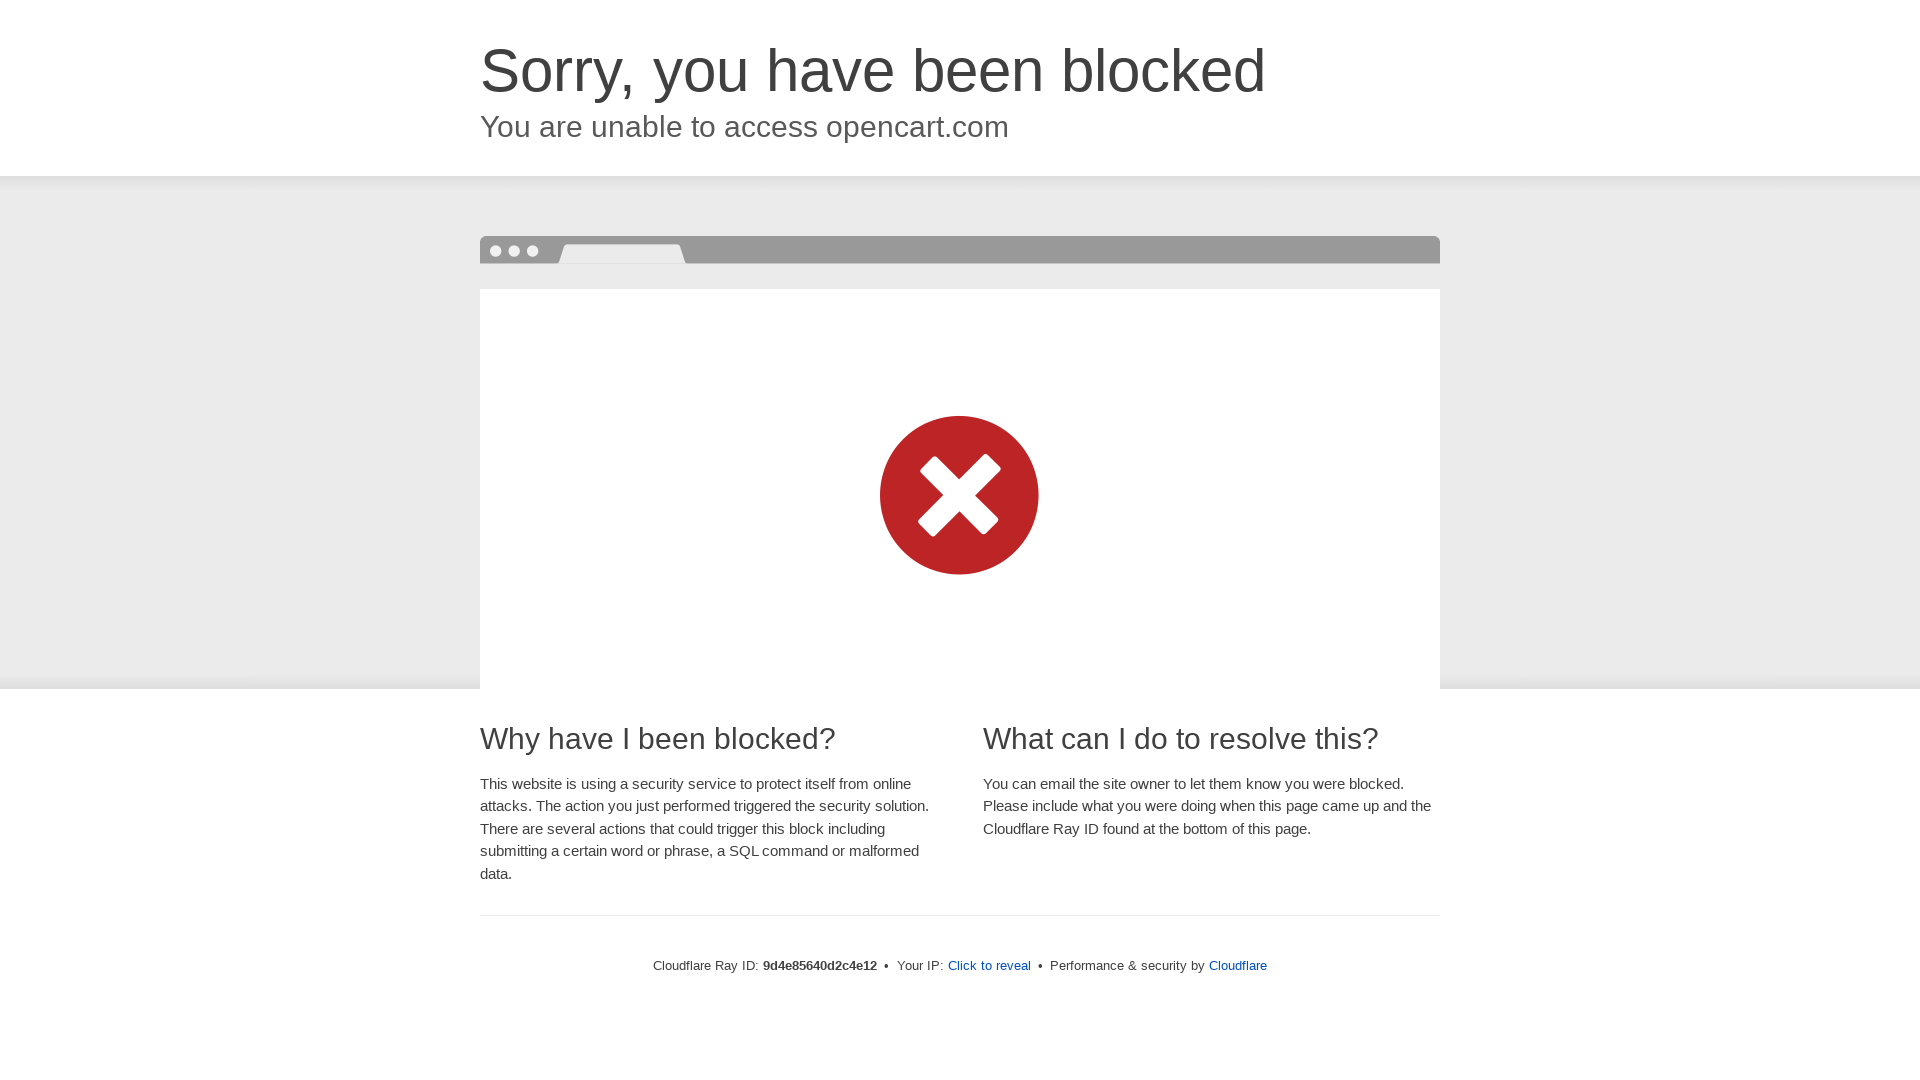

Verified that URL contains 'https://demo.opencart.com/'
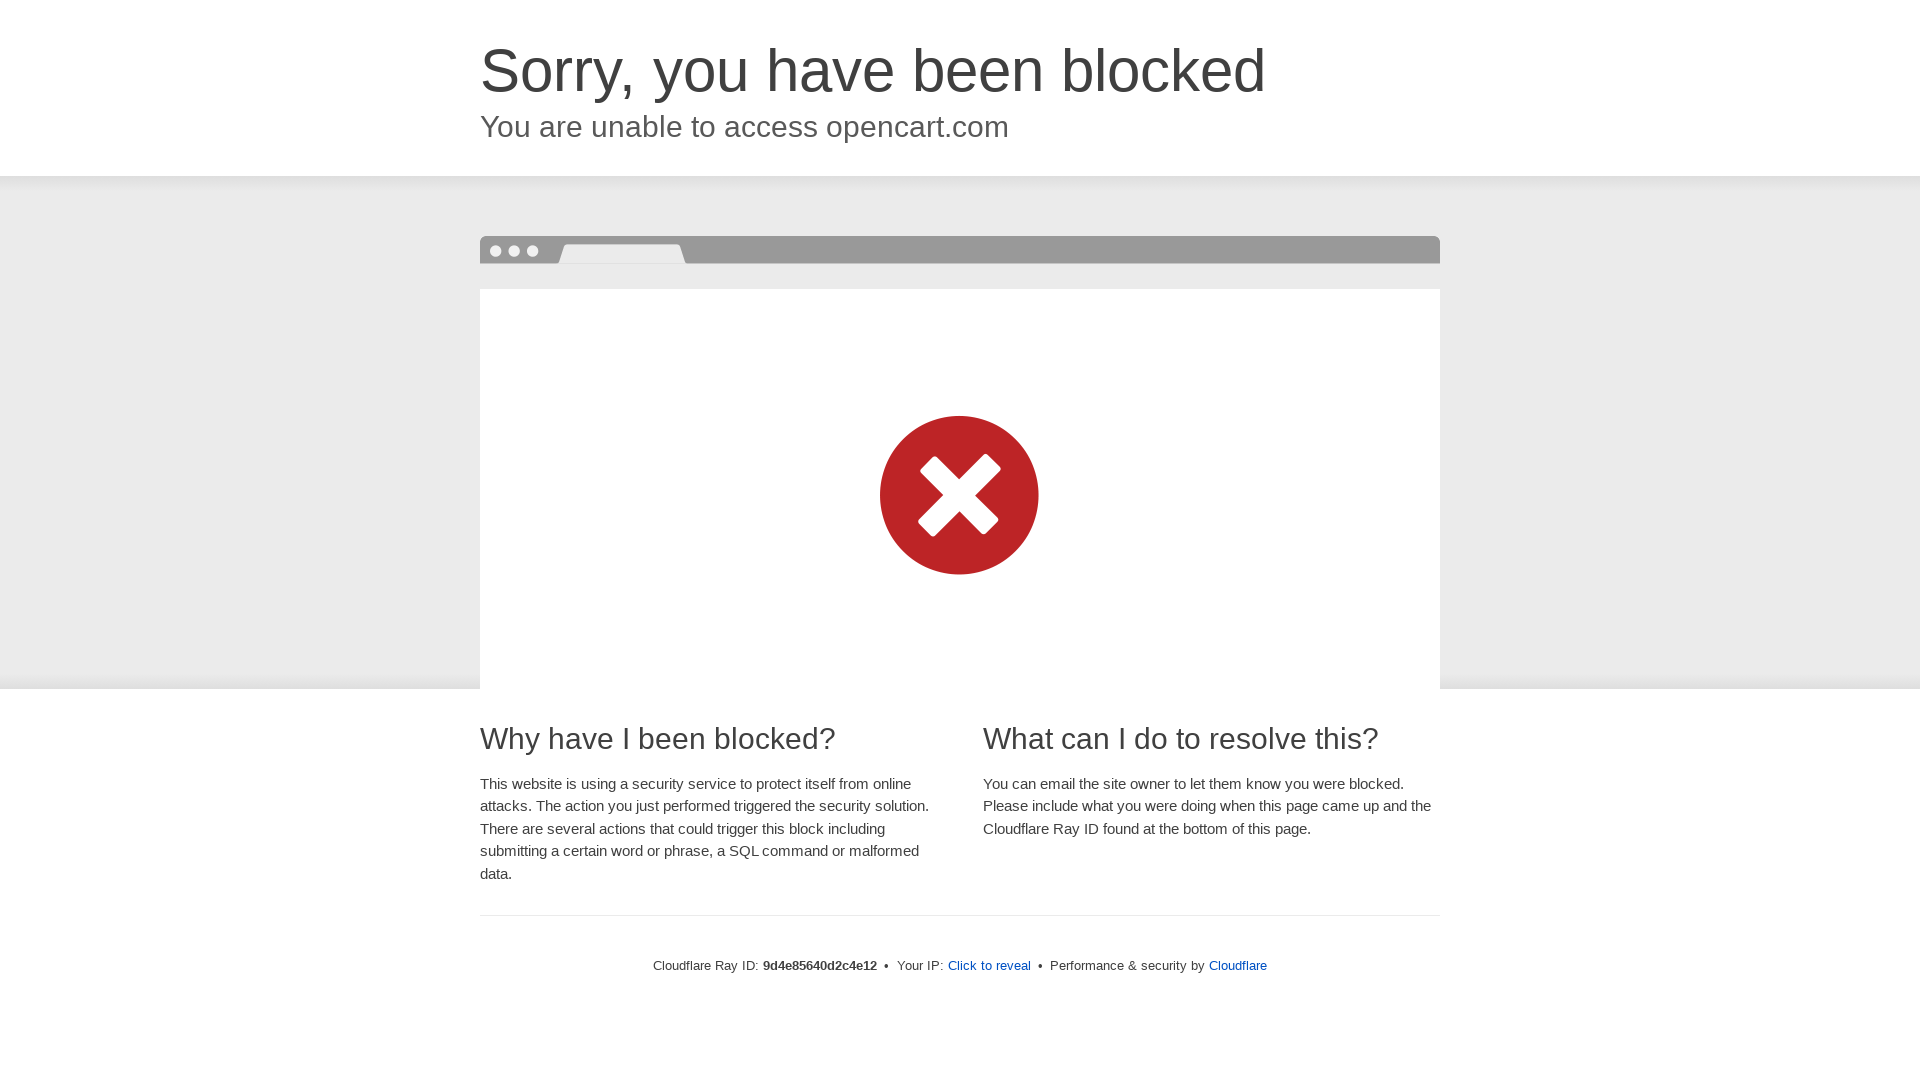

Checked if page contains 'Featured': False
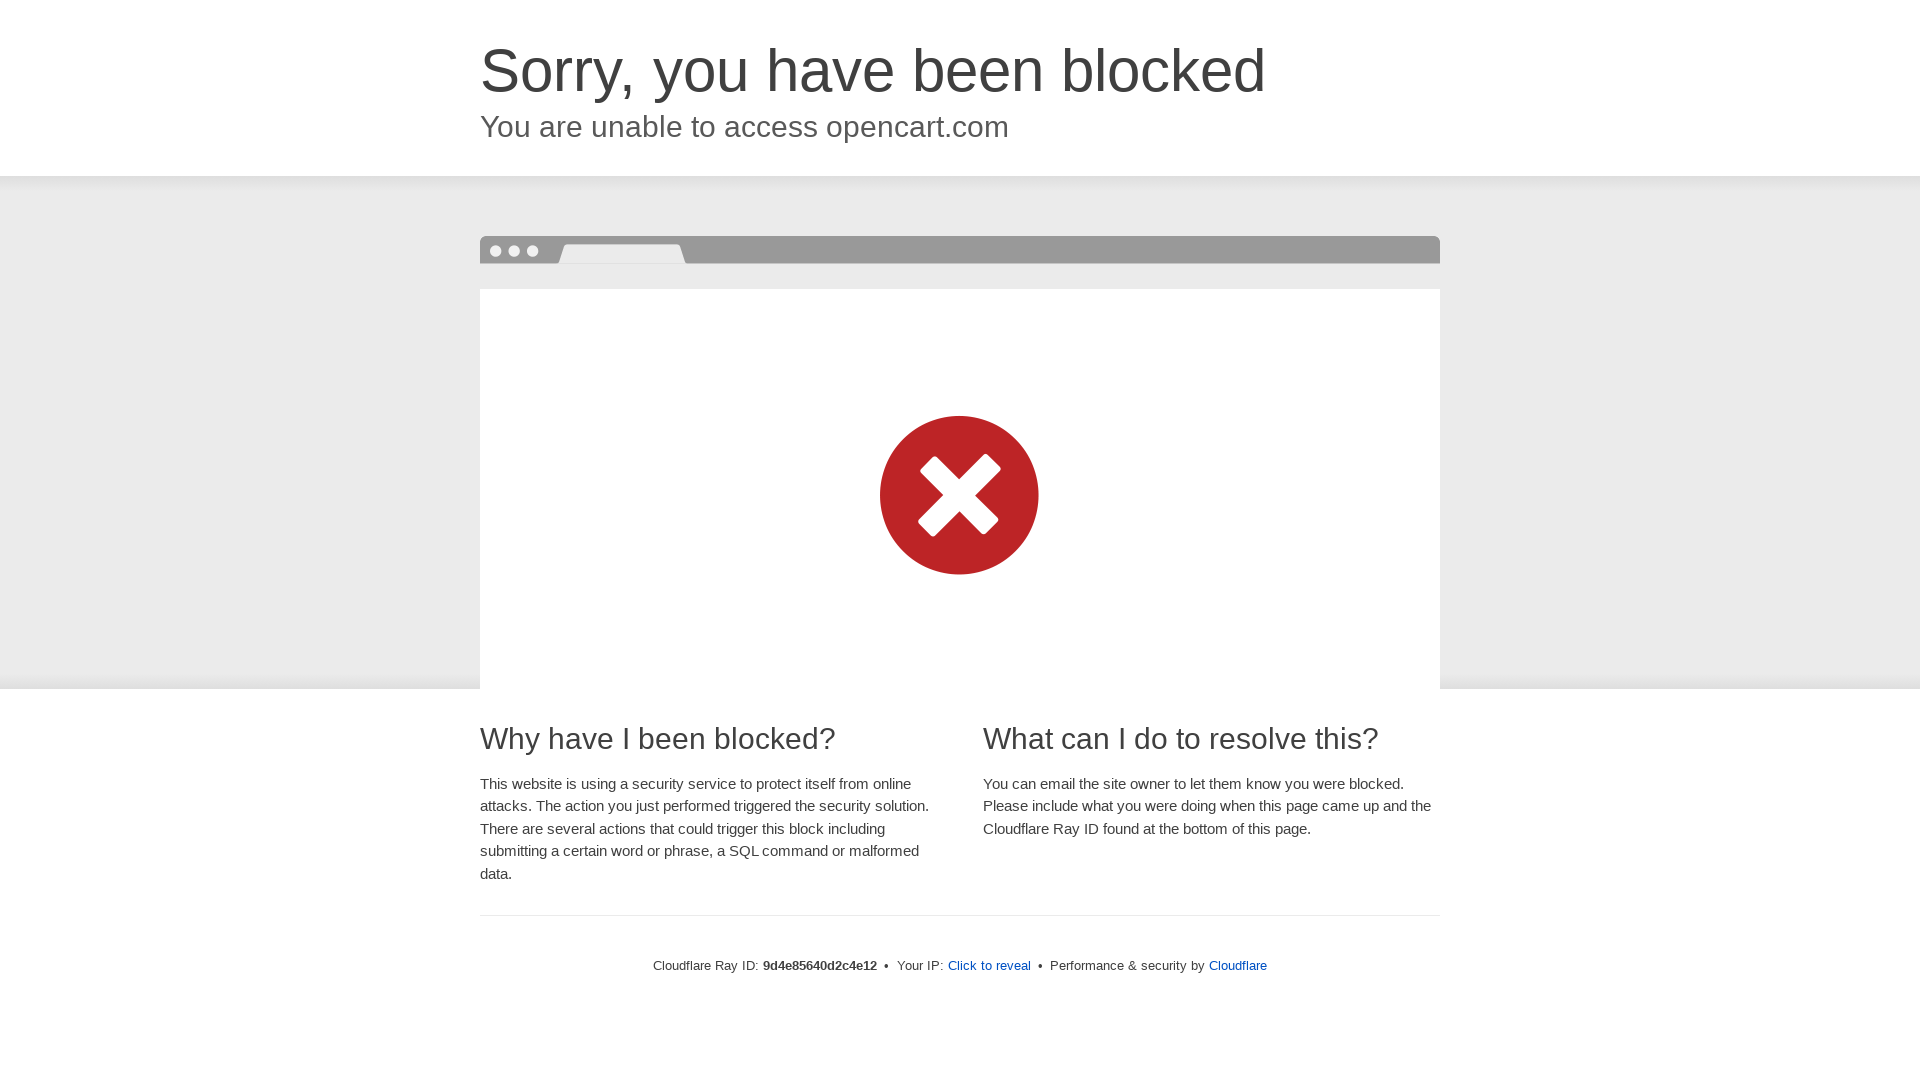

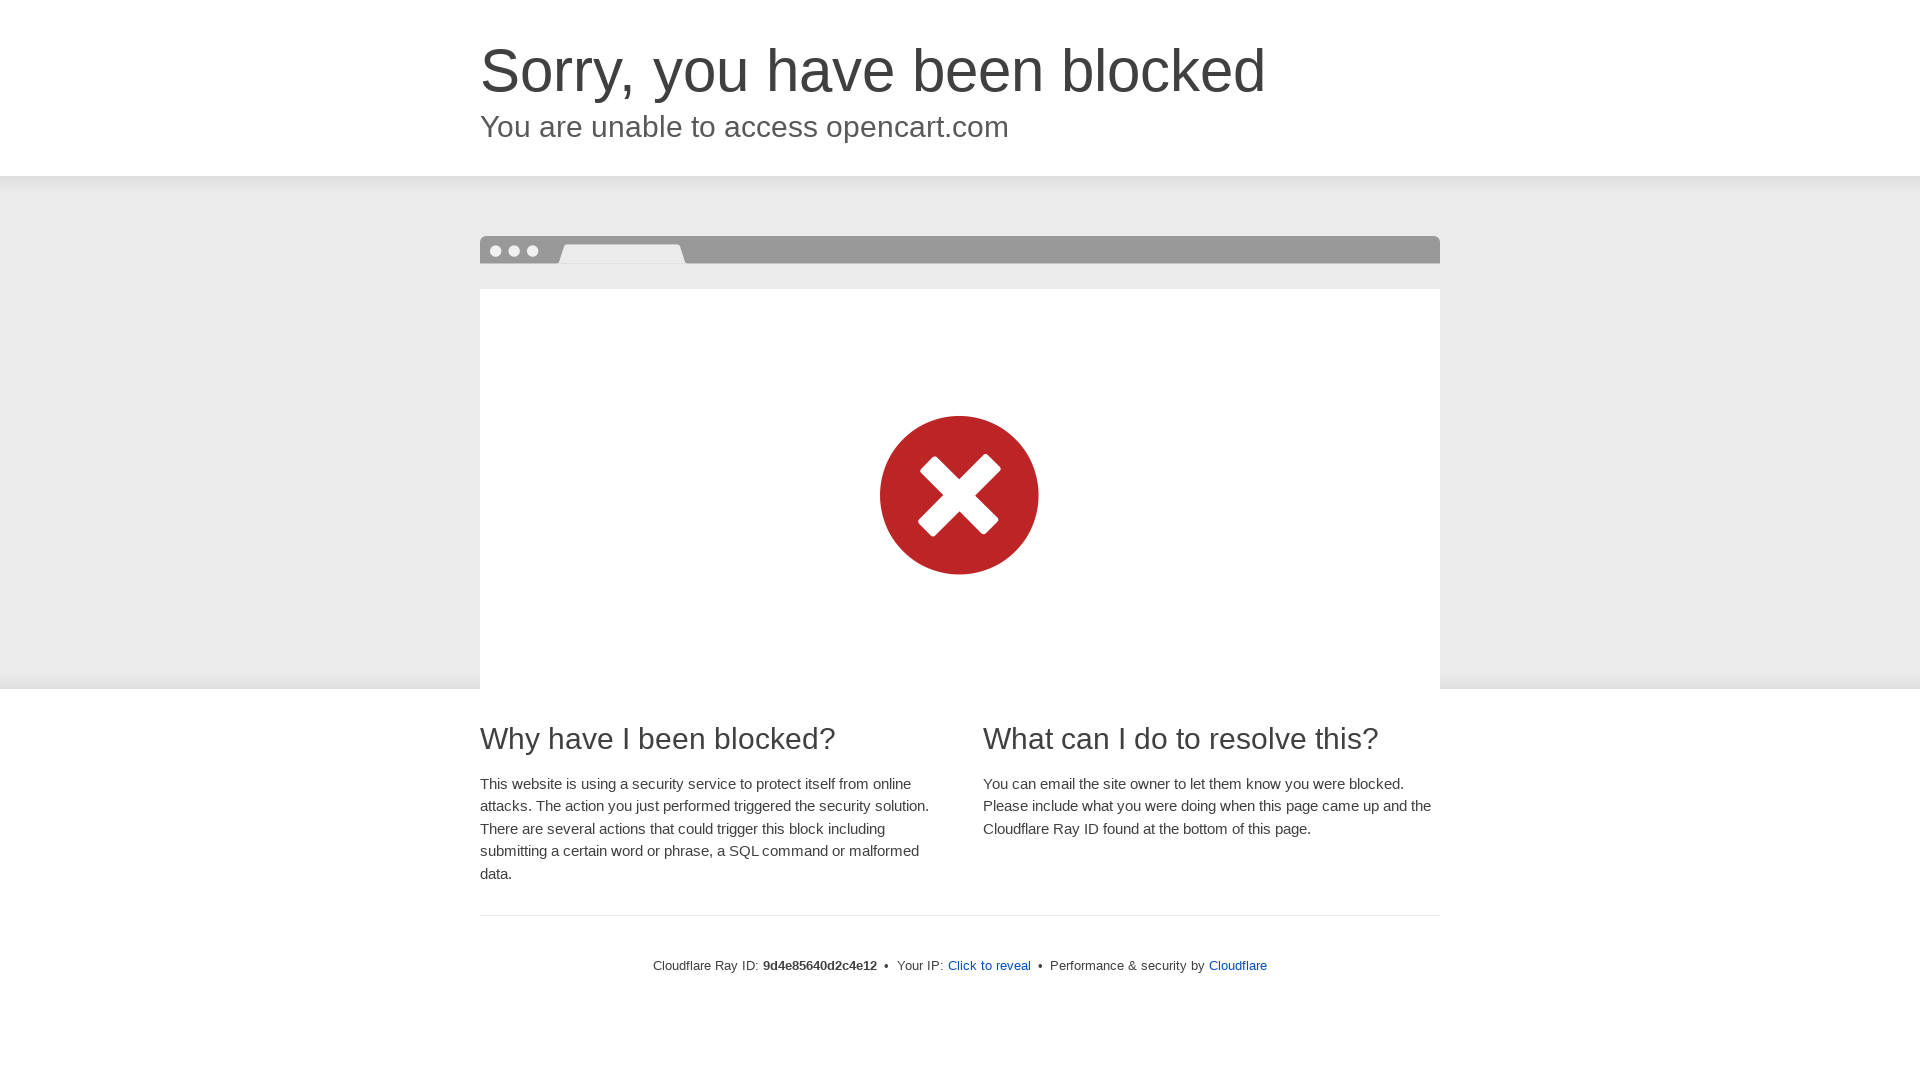